Navigates to GreensTech Selenium course content page and verifies that a specific paragraph element is present and contains text.

Starting URL: http://greenstech.in/selenium-course-content.html

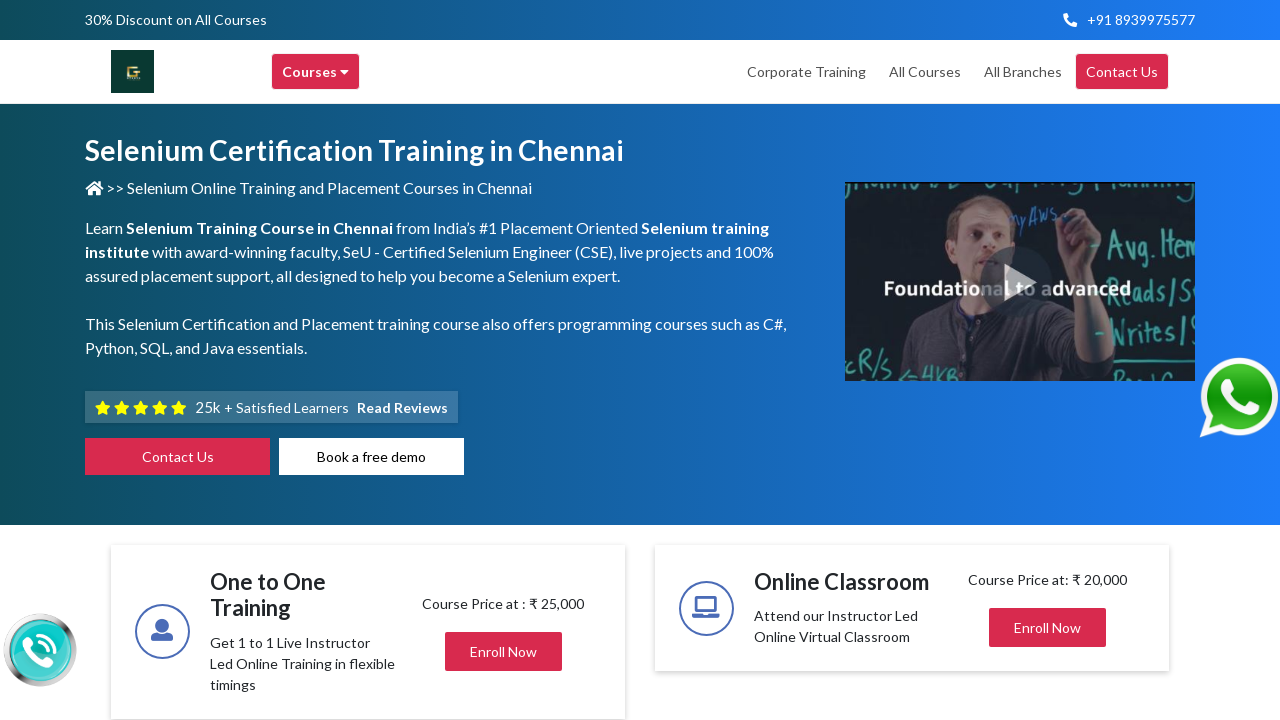

Navigated to GreensTech Selenium course content page
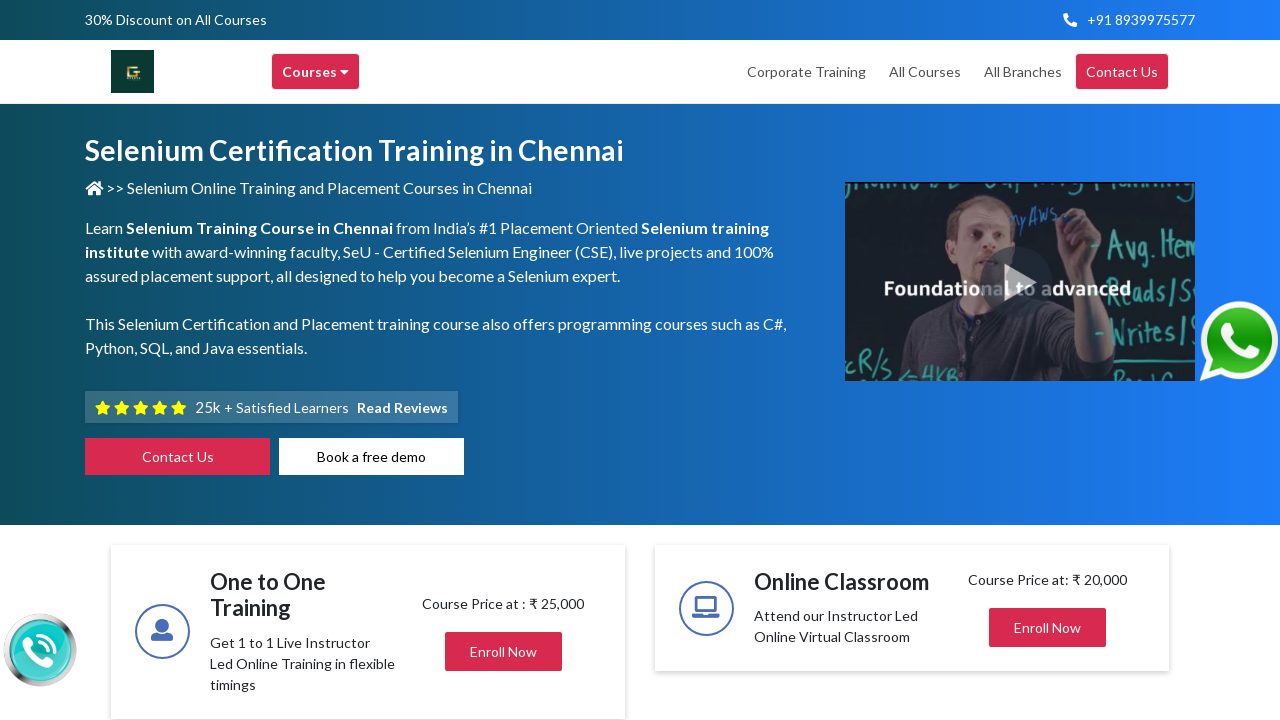

Located paragraph element via XPath
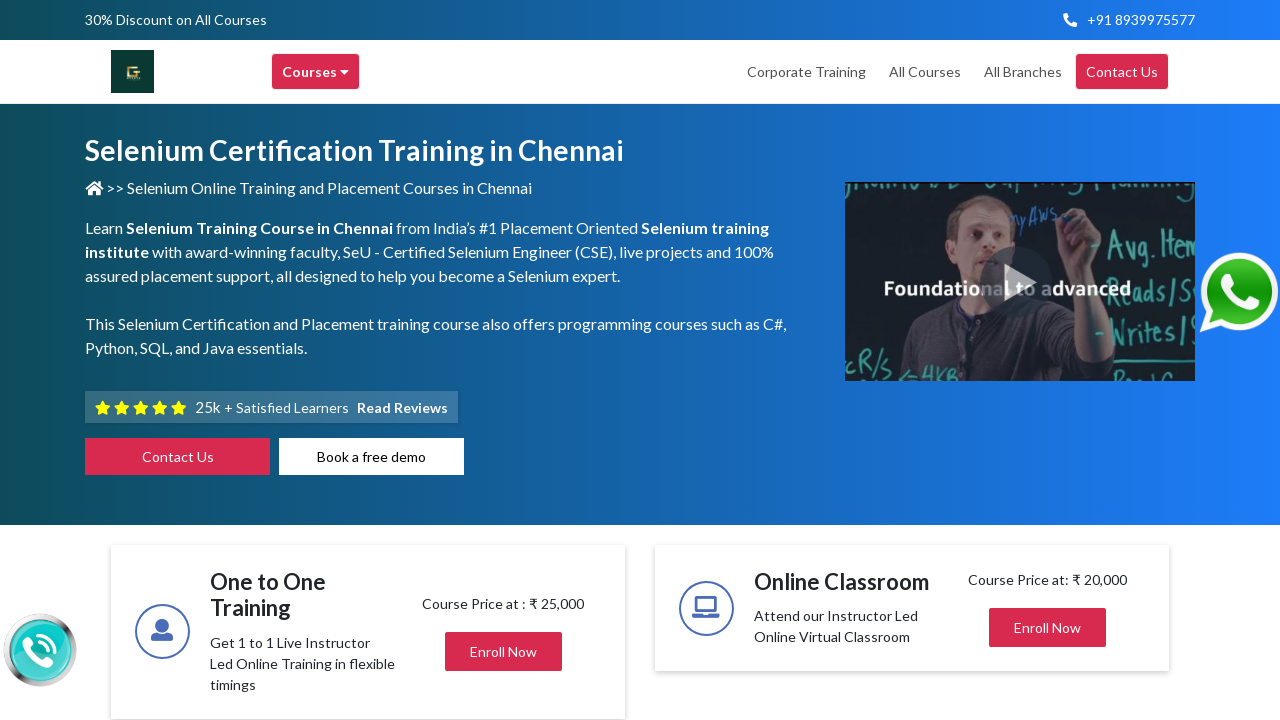

Waited for paragraph element to become visible
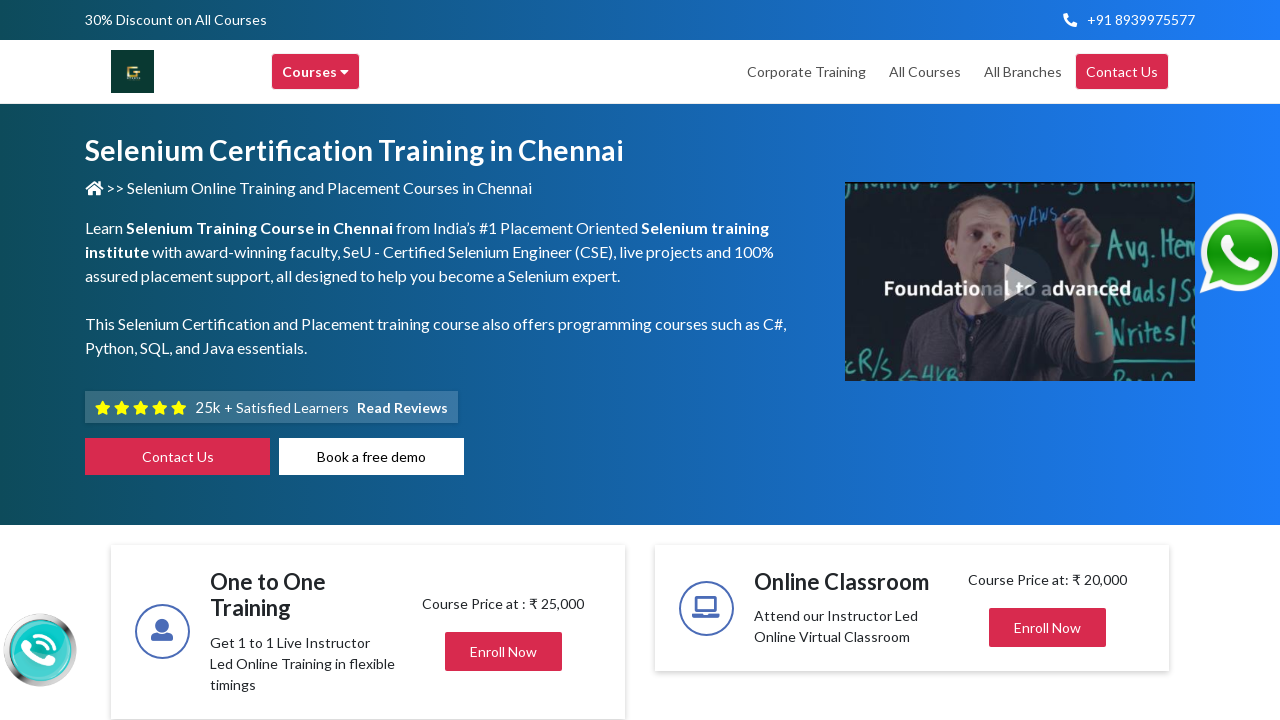

Retrieved text content from paragraph element
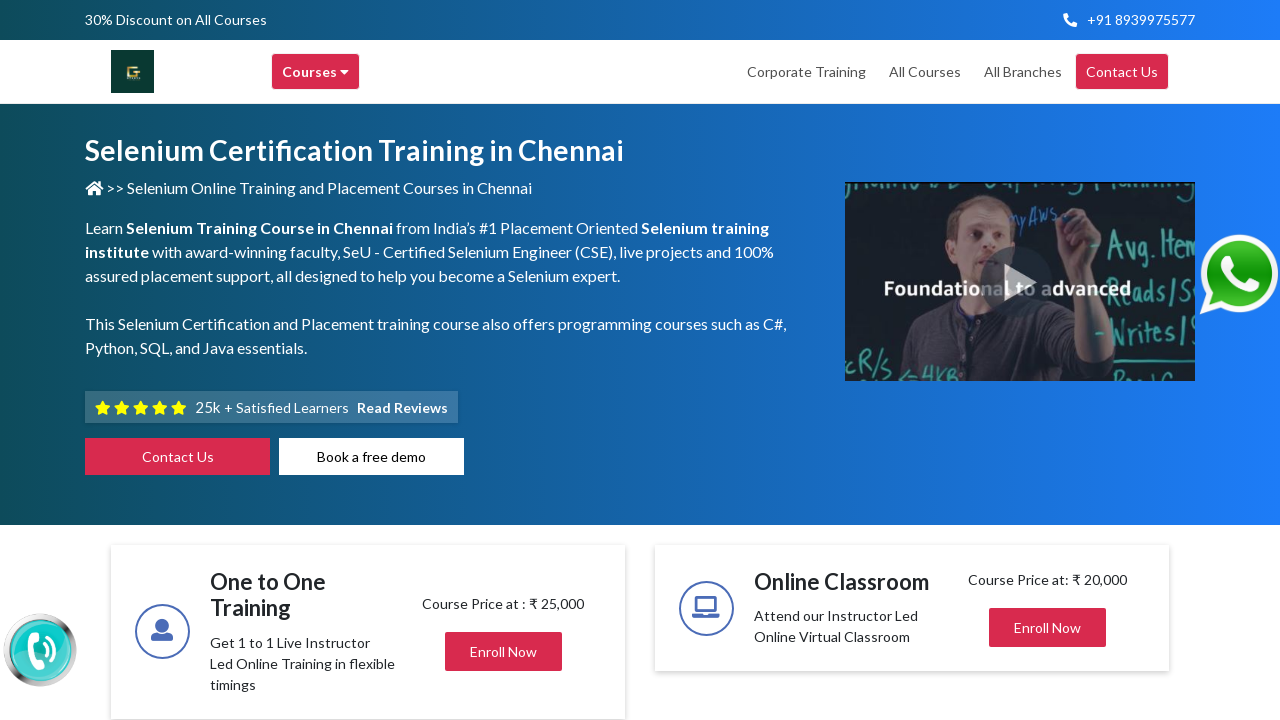

Verified paragraph contains non-empty text
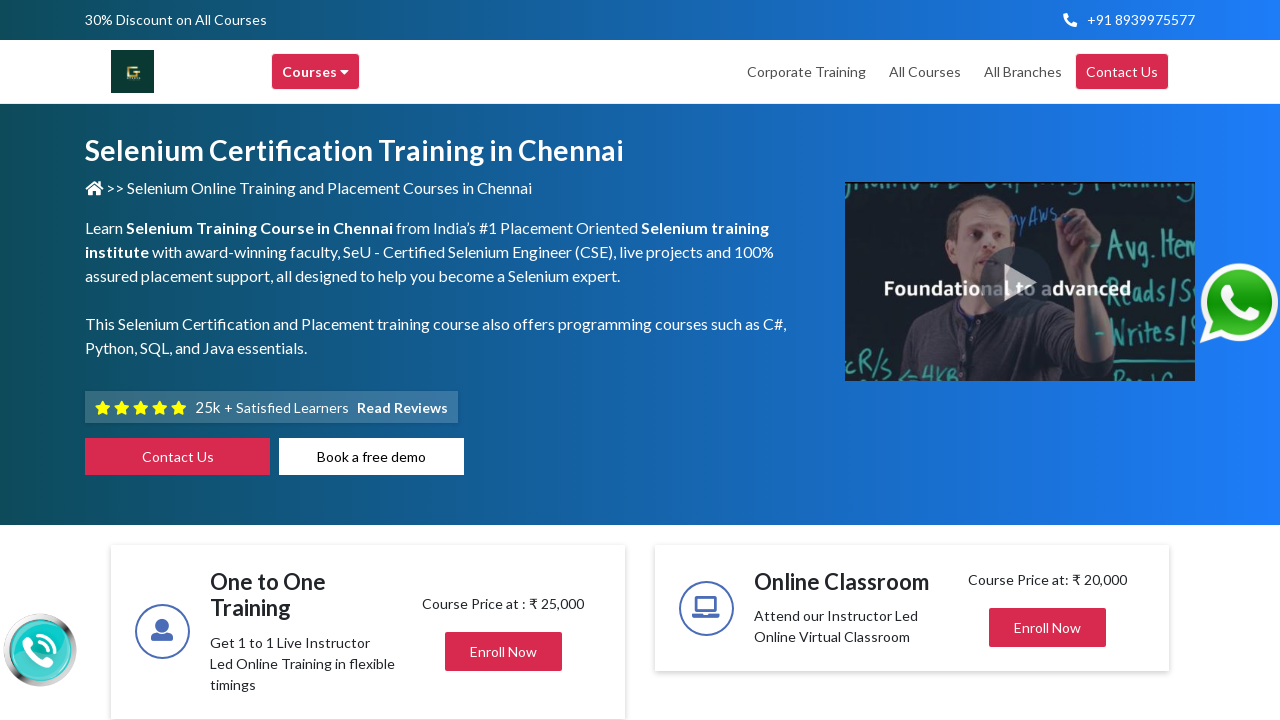

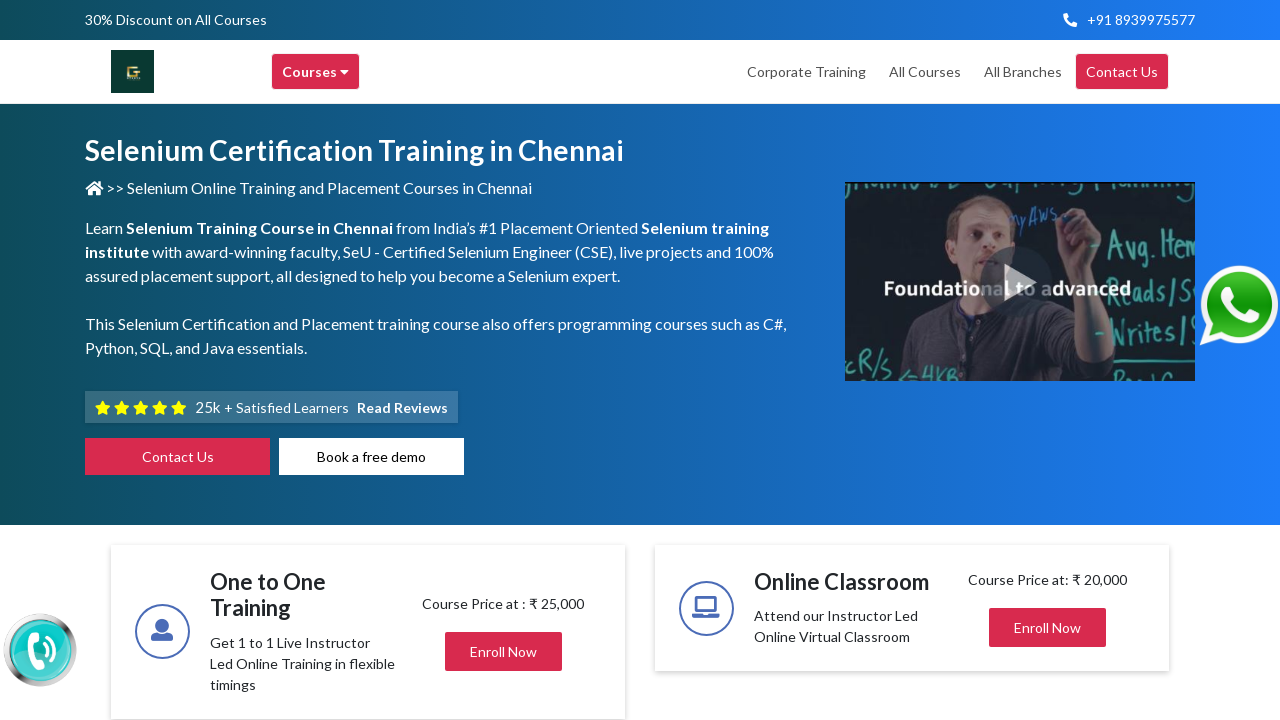